Tests adding multiple todo items to the list and verifies they appear correctly

Starting URL: https://demo.playwright.dev/todomvc

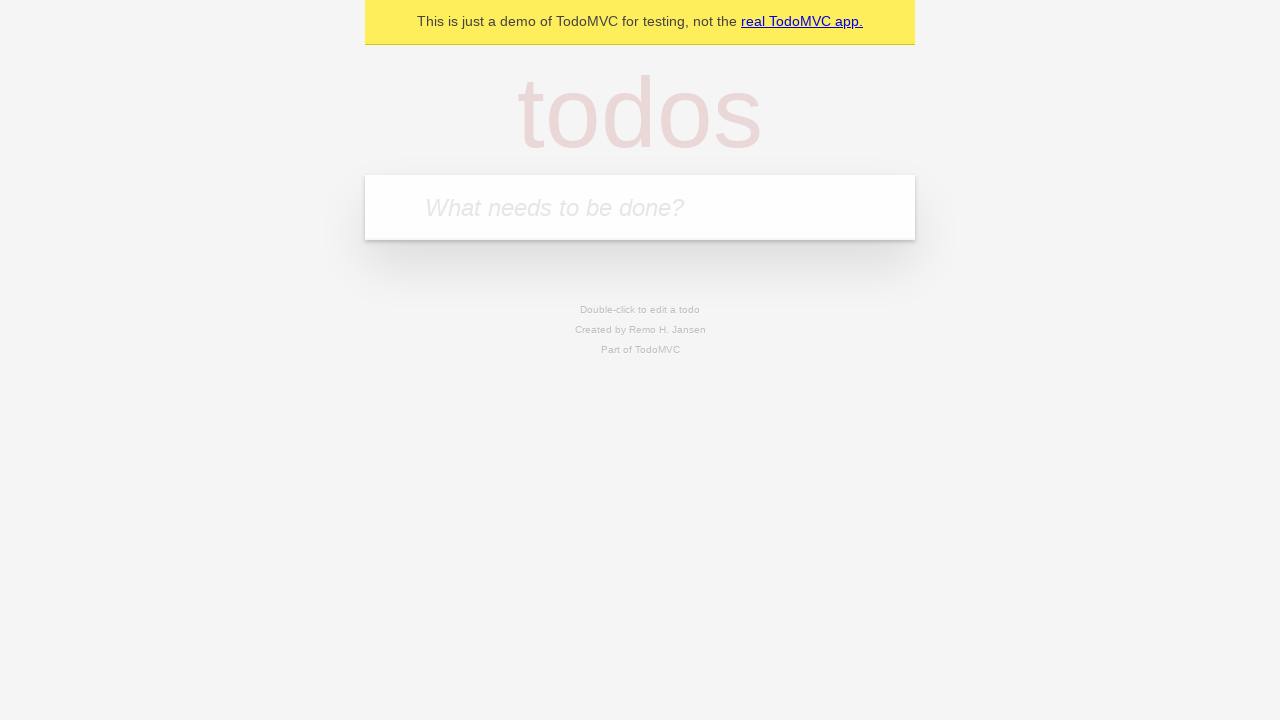

Filled todo input field with 'buy some cheese' on internal:attr=[placeholder="What needs to be done?"i]
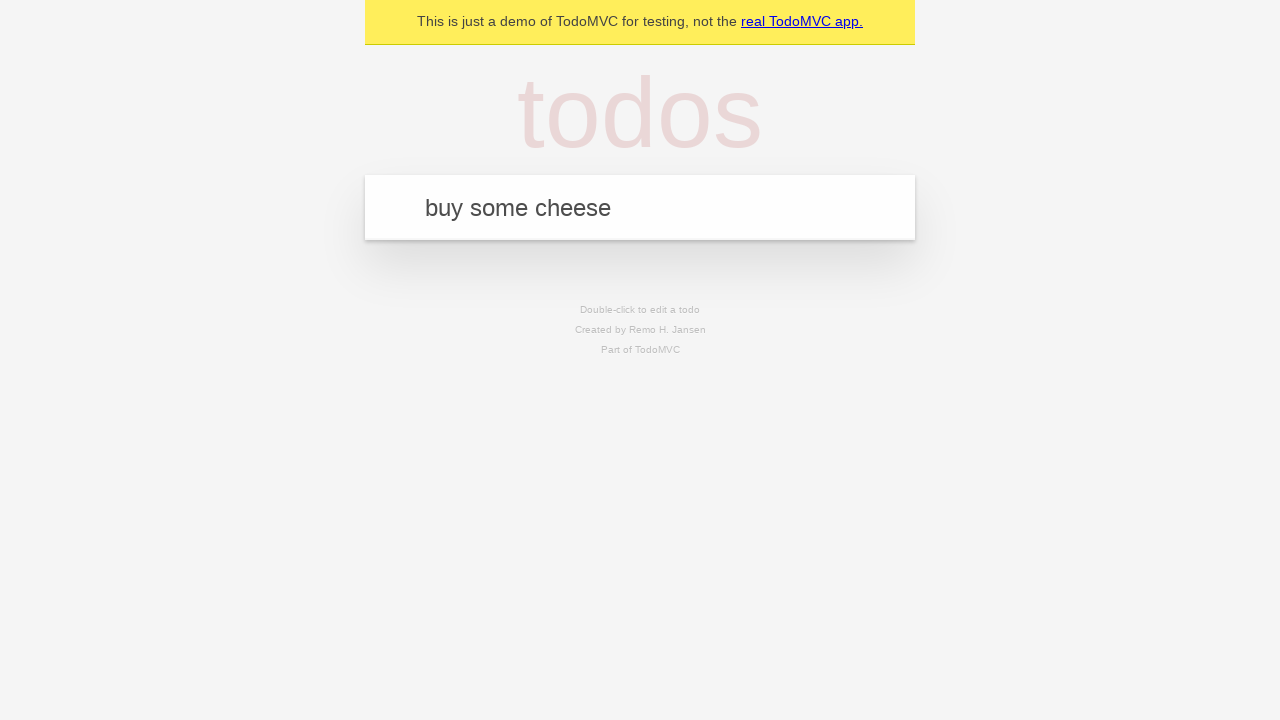

Pressed Enter to add first todo item on internal:attr=[placeholder="What needs to be done?"i]
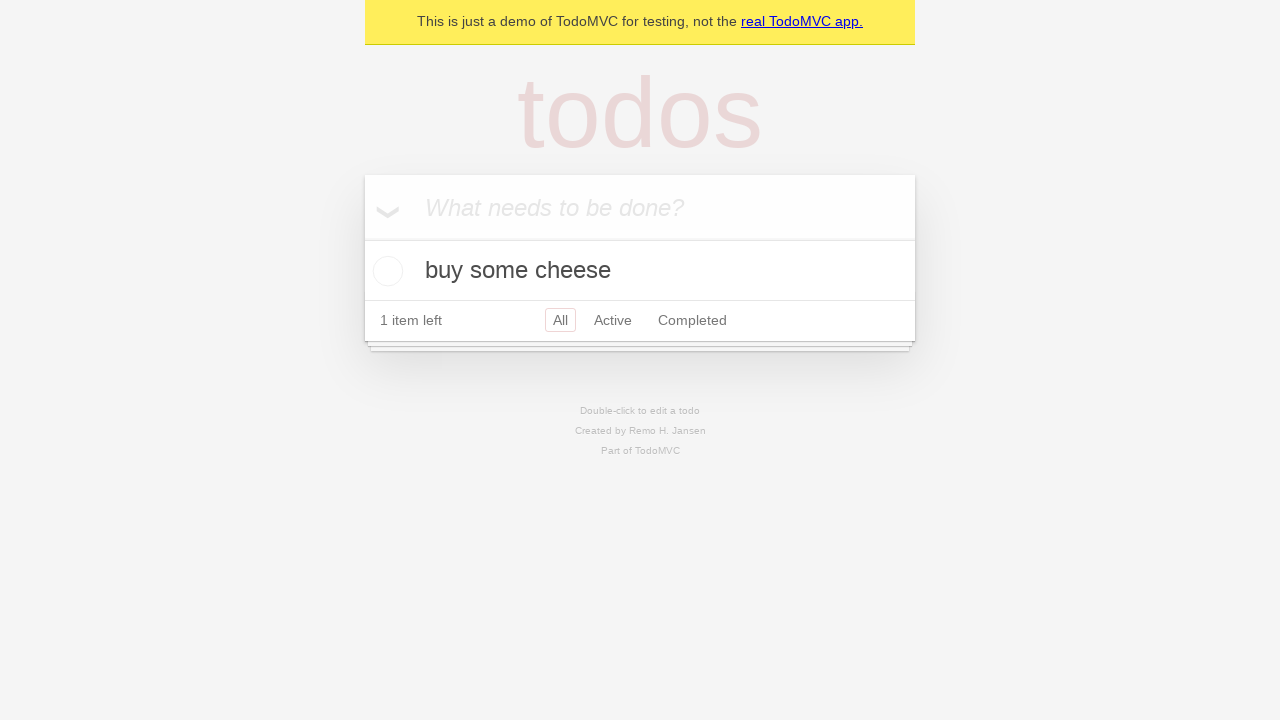

Filled todo input field with 'feed the cat' on internal:attr=[placeholder="What needs to be done?"i]
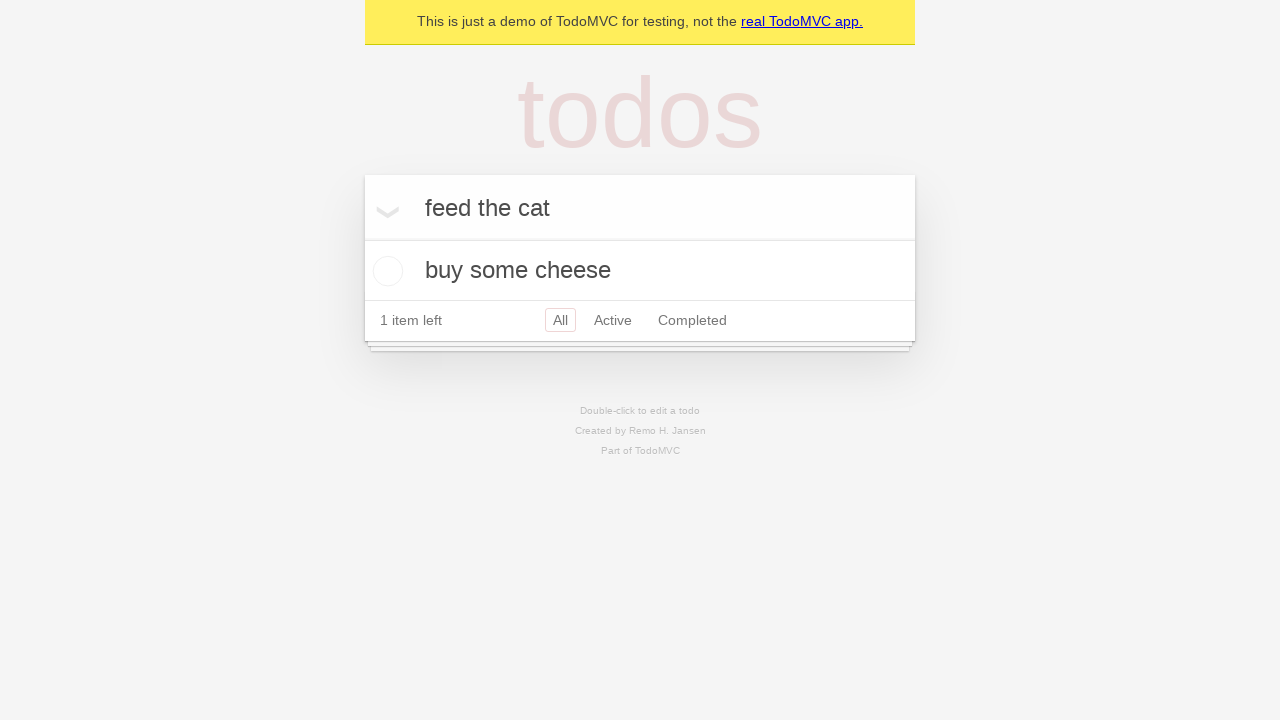

Pressed Enter to add second todo item on internal:attr=[placeholder="What needs to be done?"i]
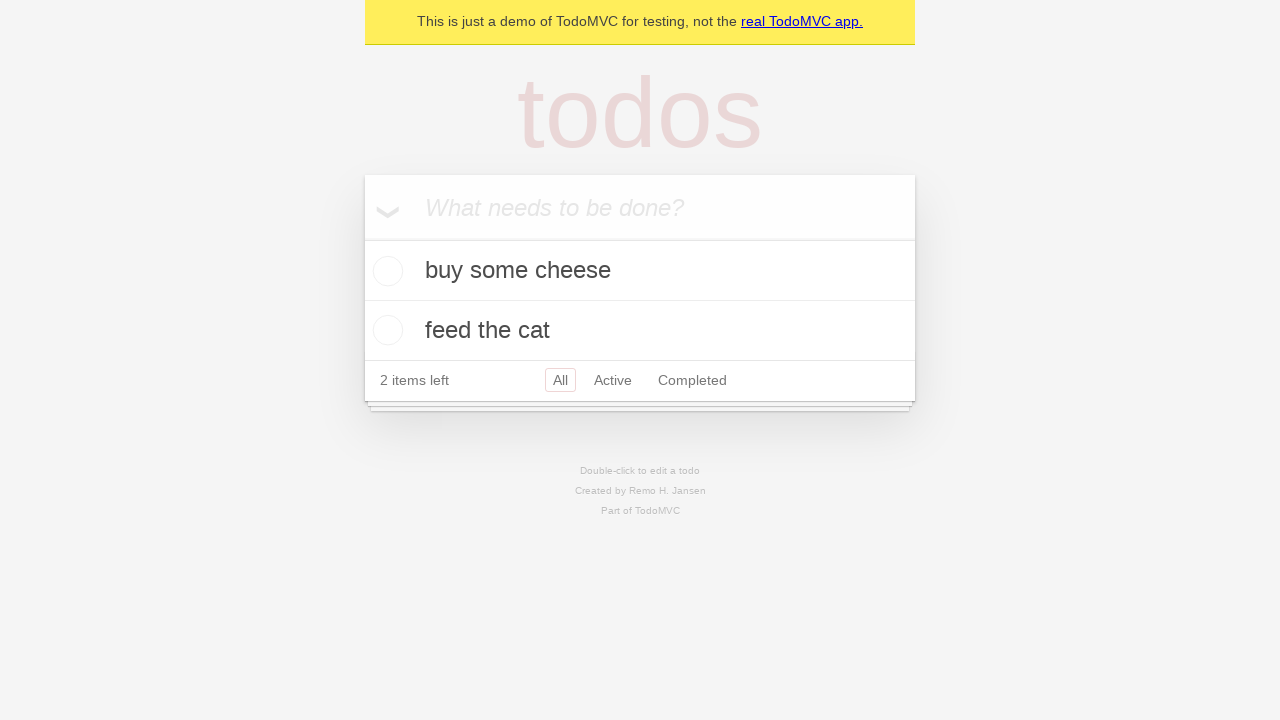

Verified todo items are displayed on the page
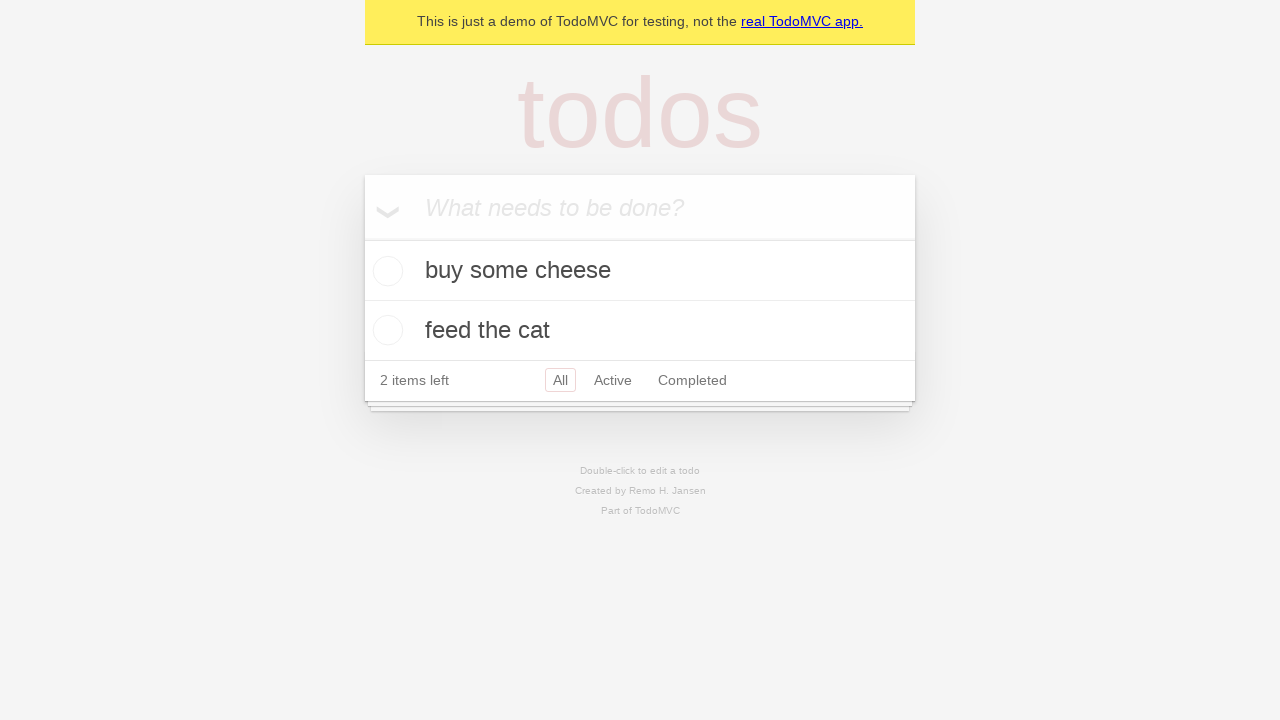

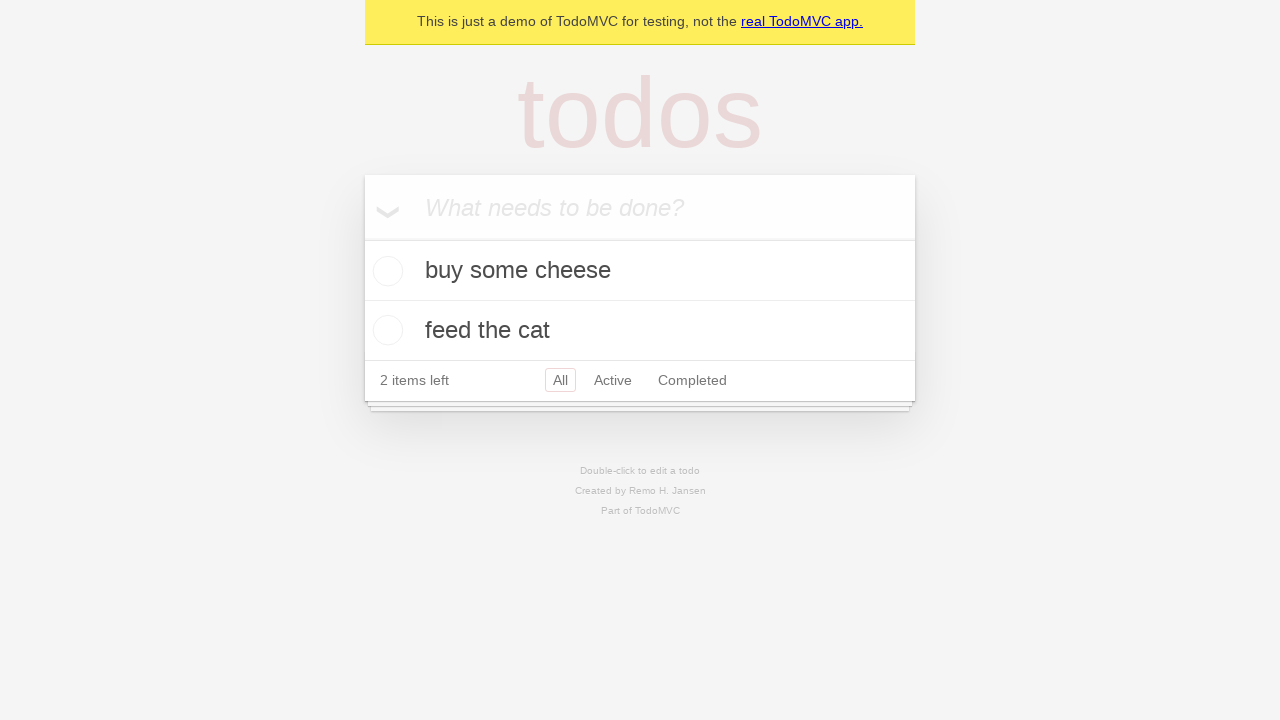